Tests adding a product review comment by navigating to a product page, clicking on the reviews tab, selecting a 5-star rating, and filling out the review form with comment, name, and email.

Starting URL: https://practice.automationtesting.in/

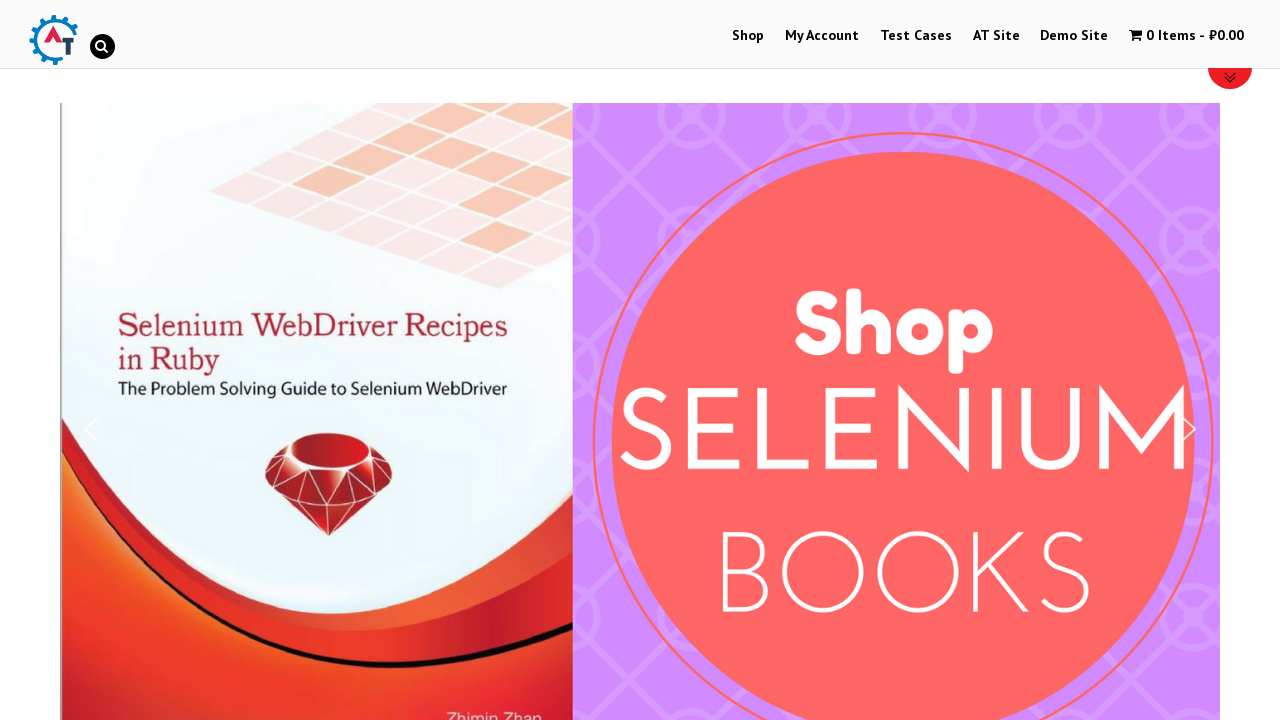

Scrolled down 600px to view products
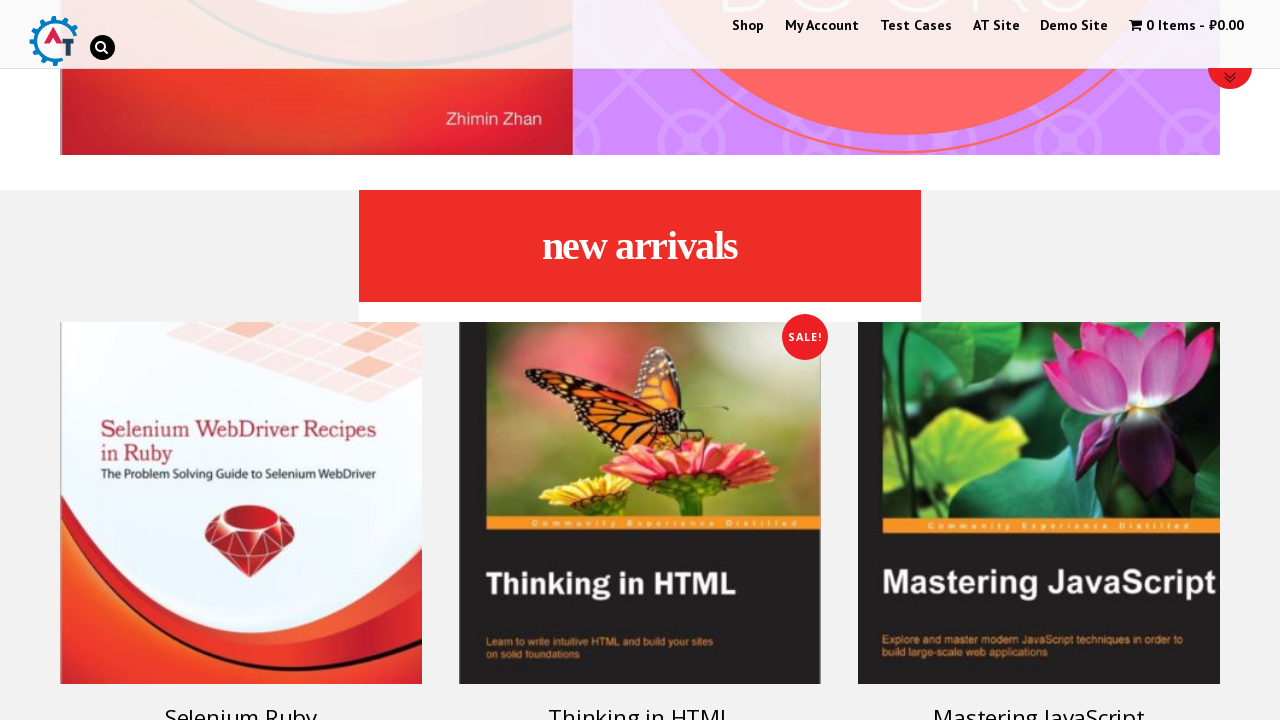

Clicked on Selenium Ruby book product at (241, 702) on xpath=//*[@id="text-22-sub_row_1-0-2-0-0"]/div/ul/li/a[1]/h3
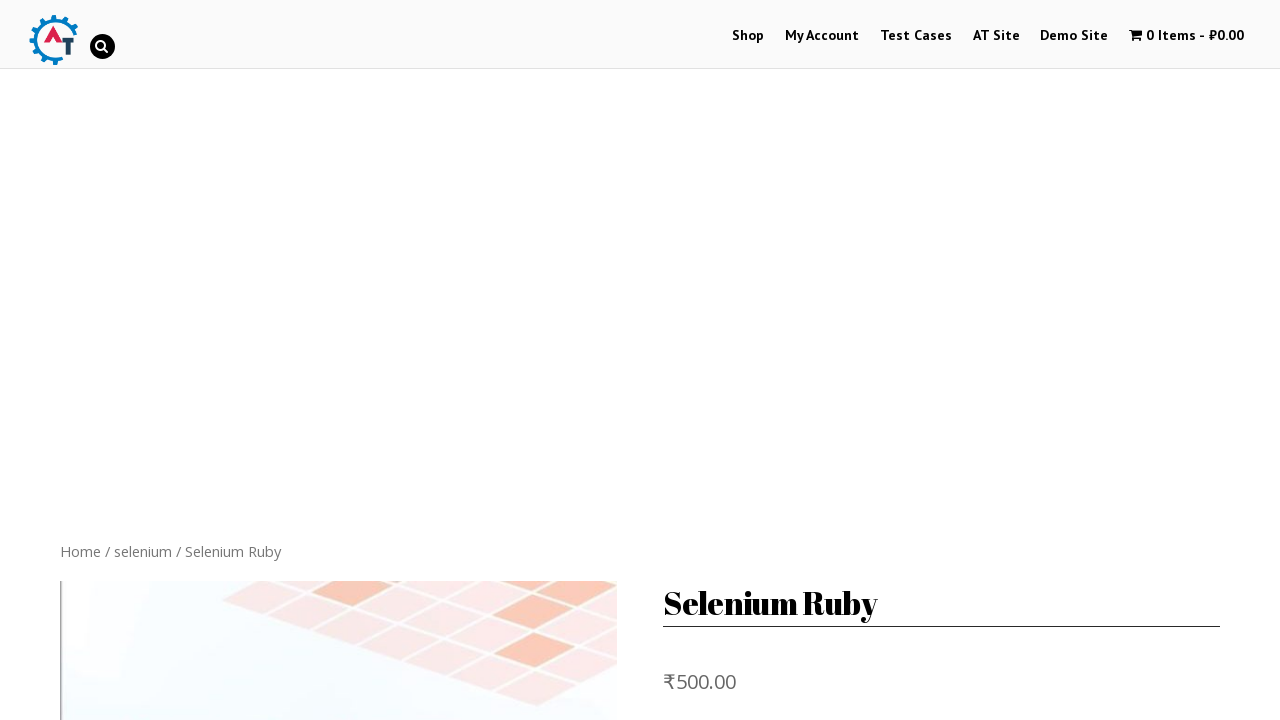

Product page loaded and product element found
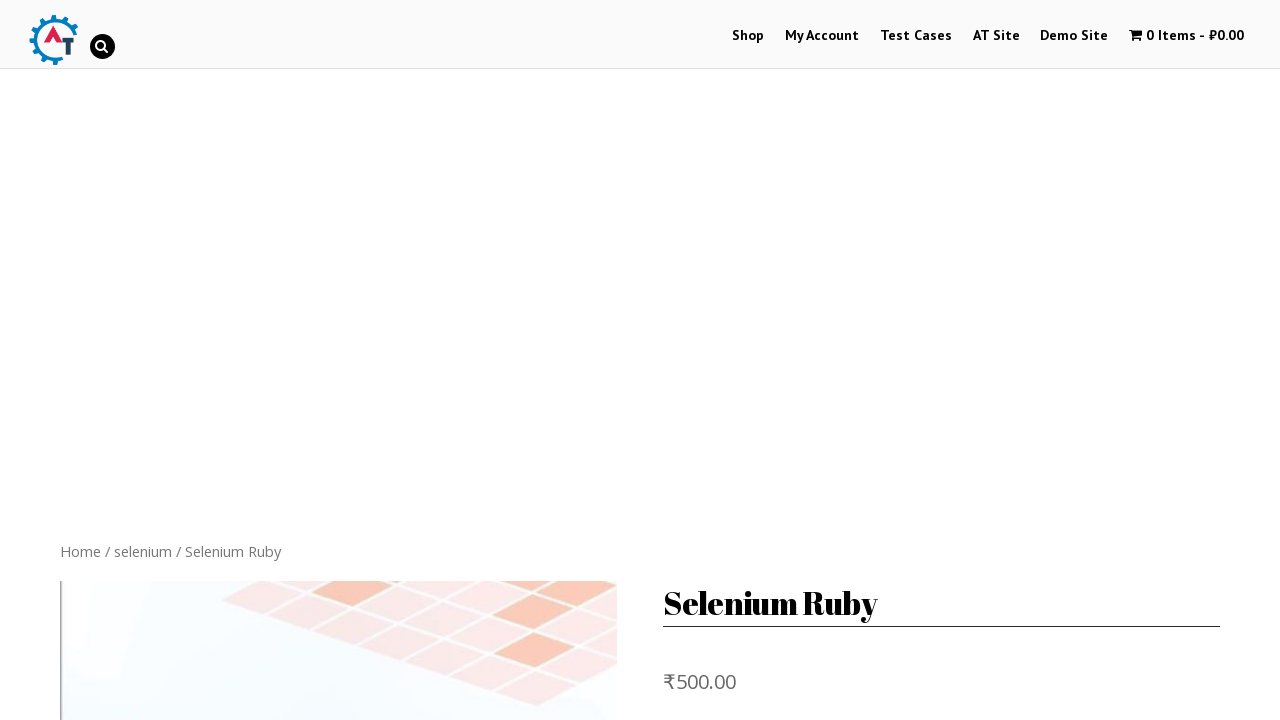

Clicked on Reviews tab at (309, 360) on #product-160 > div.woocommerce-tabs.wc-tabs-wrapper > ul > li.reviews_tab > a
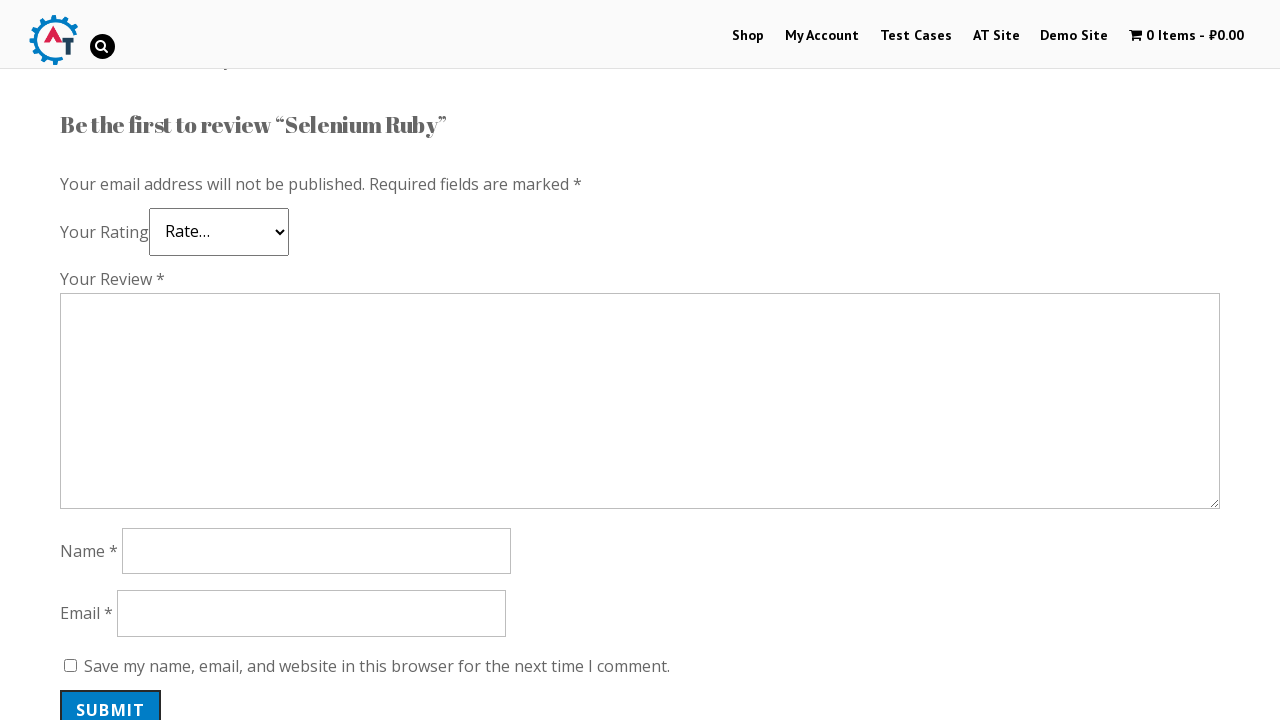

Selected 5-star rating at (132, 244) on p > span > a.star-5
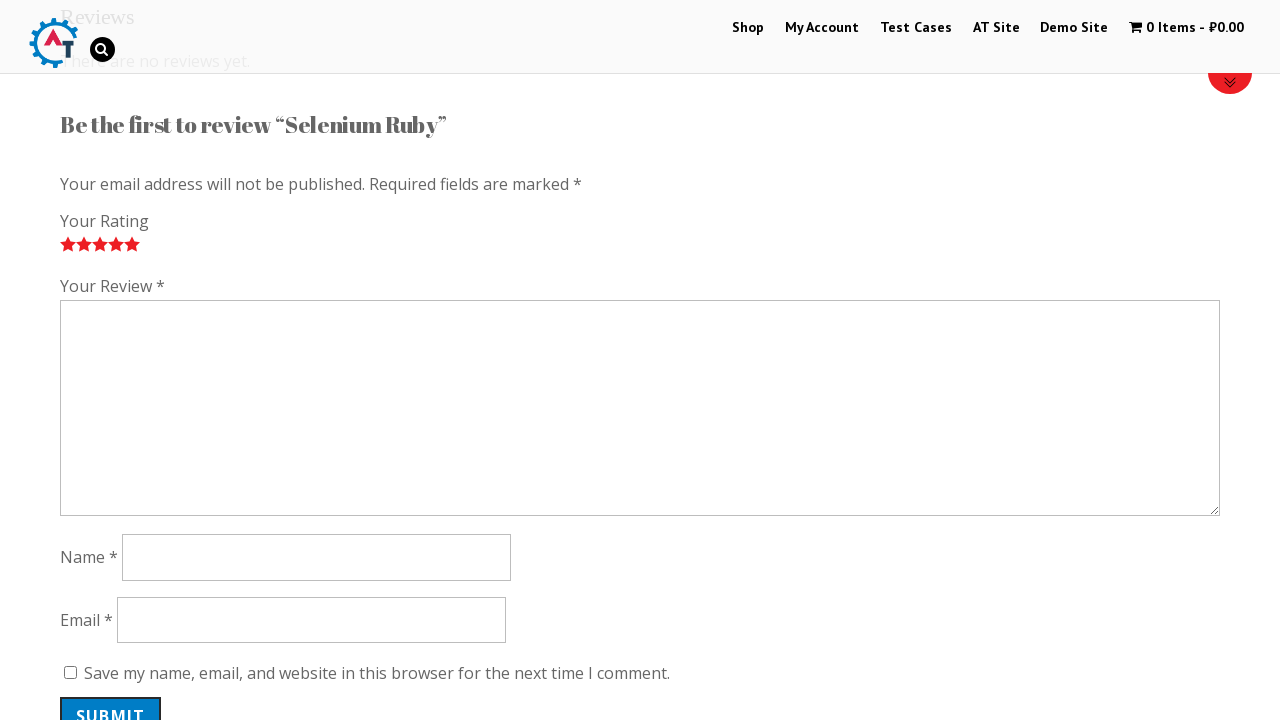

Filled review comment field with 'Nice book!' on #comment
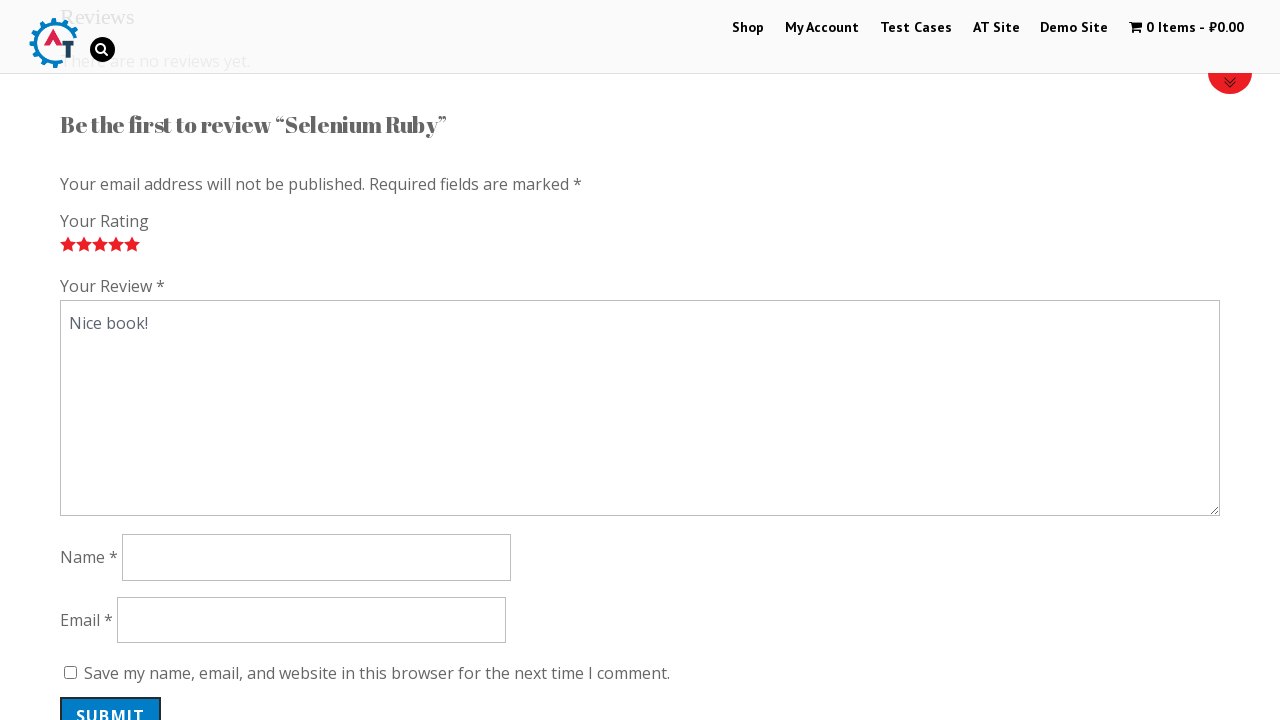

Filled author name field with 'Denis' on #author
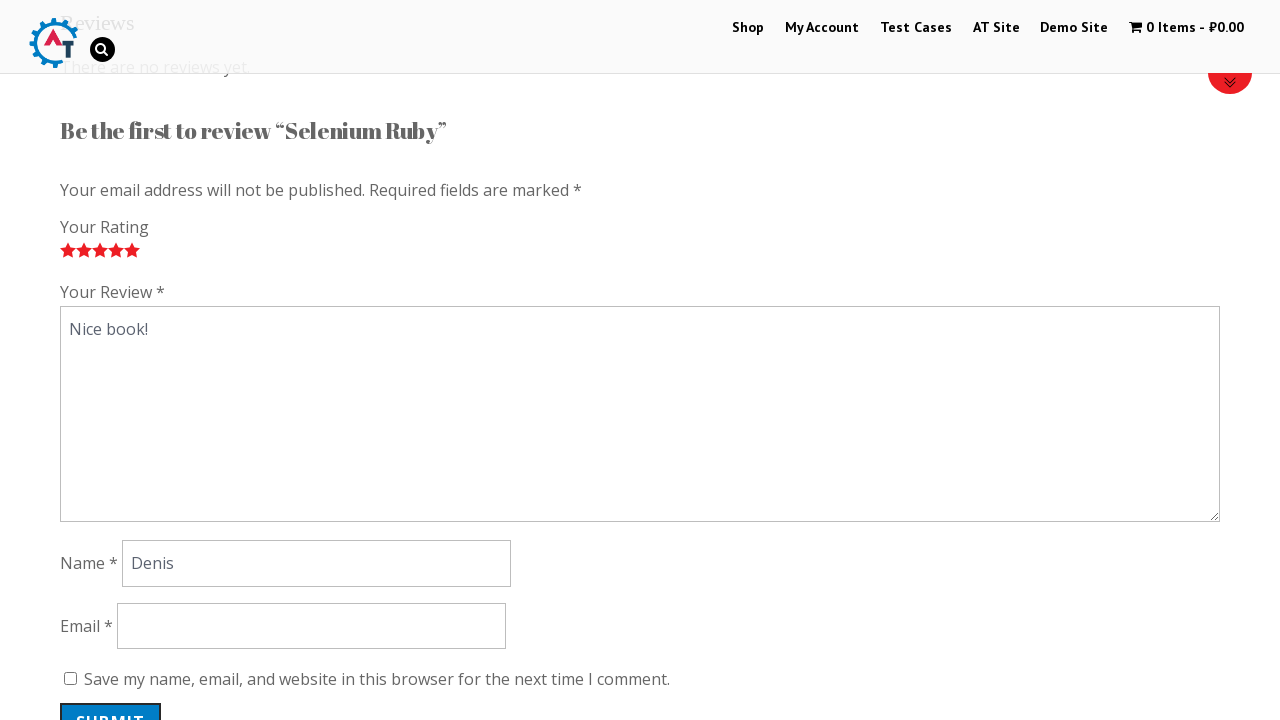

Filled email address field with 'baracuda23@maail.ru' on #email
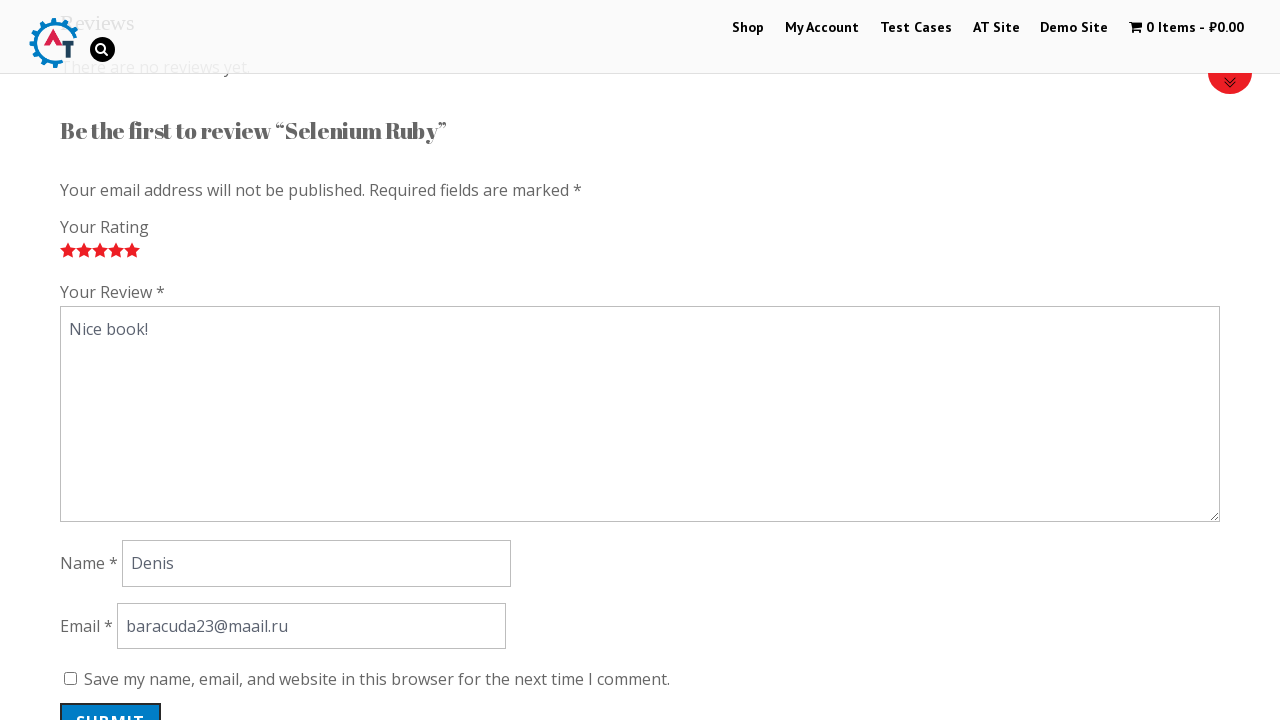

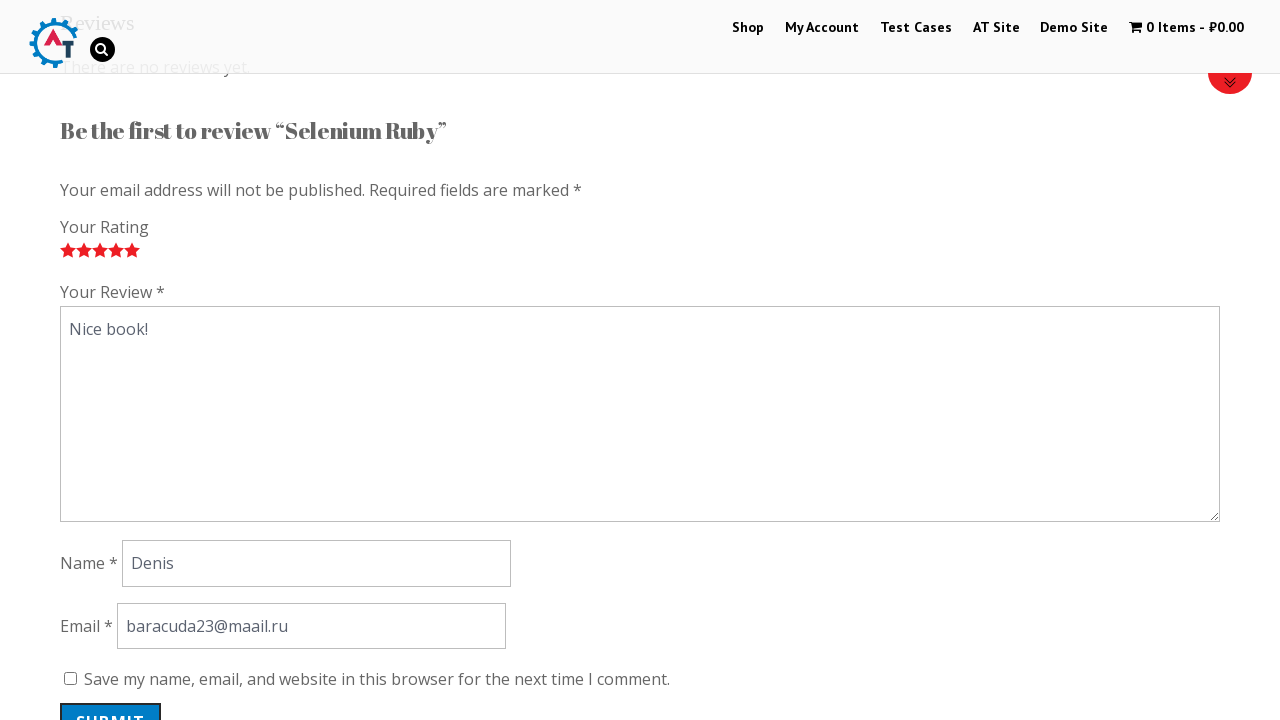